Navigates to a demo table page and finds the first name associated with username 'ppatro' in the table

Starting URL: http://automationbykrishna.com/#

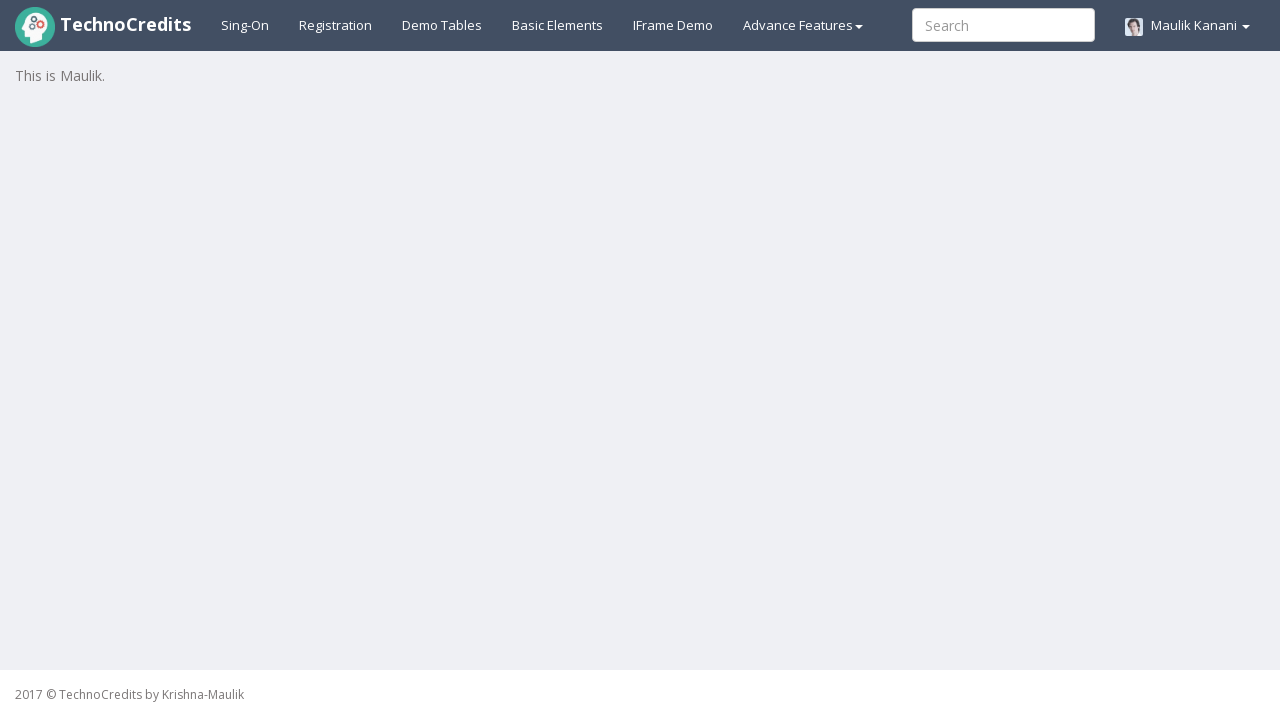

Clicked on the demo table link at (442, 25) on a#demotable
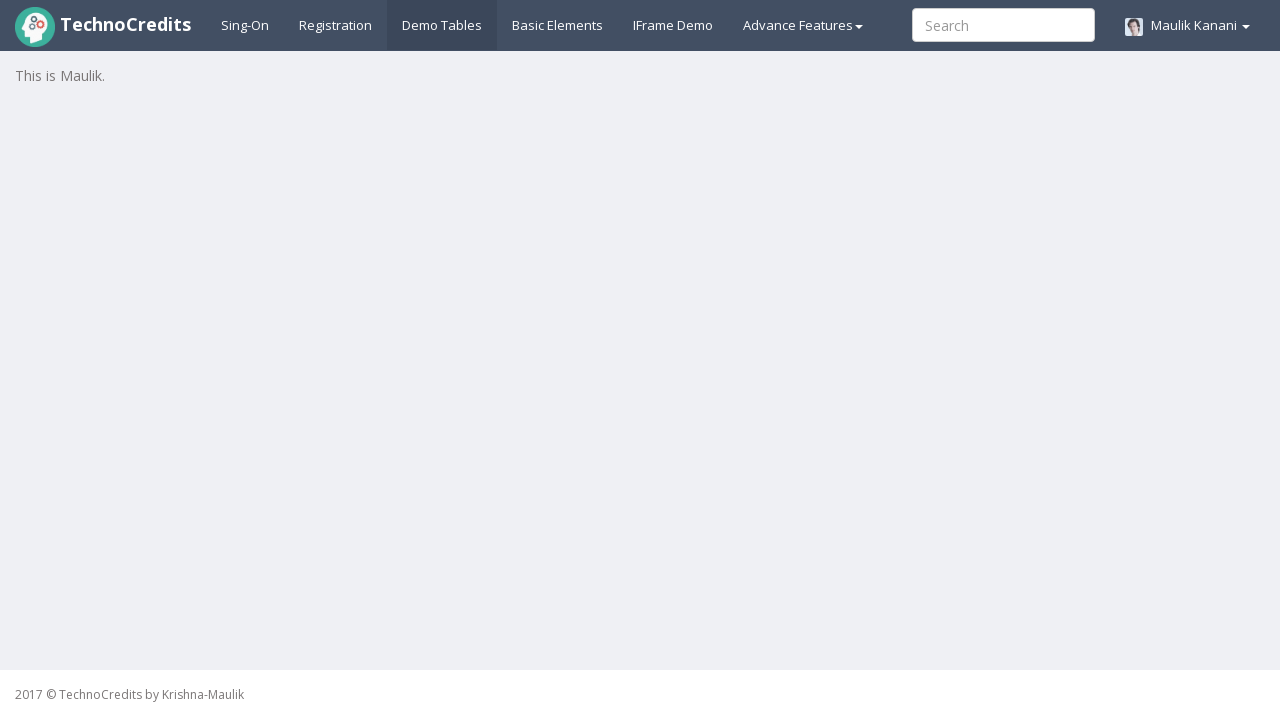

Waited for table to load and ppatro username to be visible
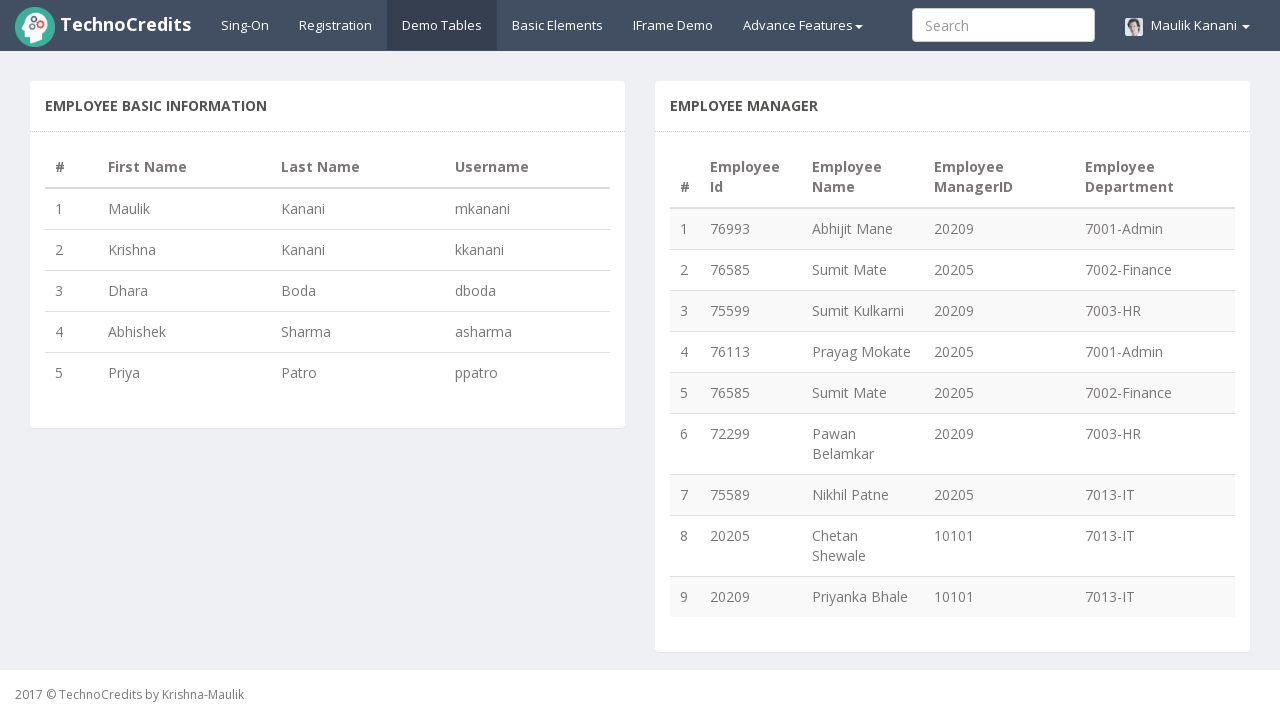

Located the first name element for username ppatro
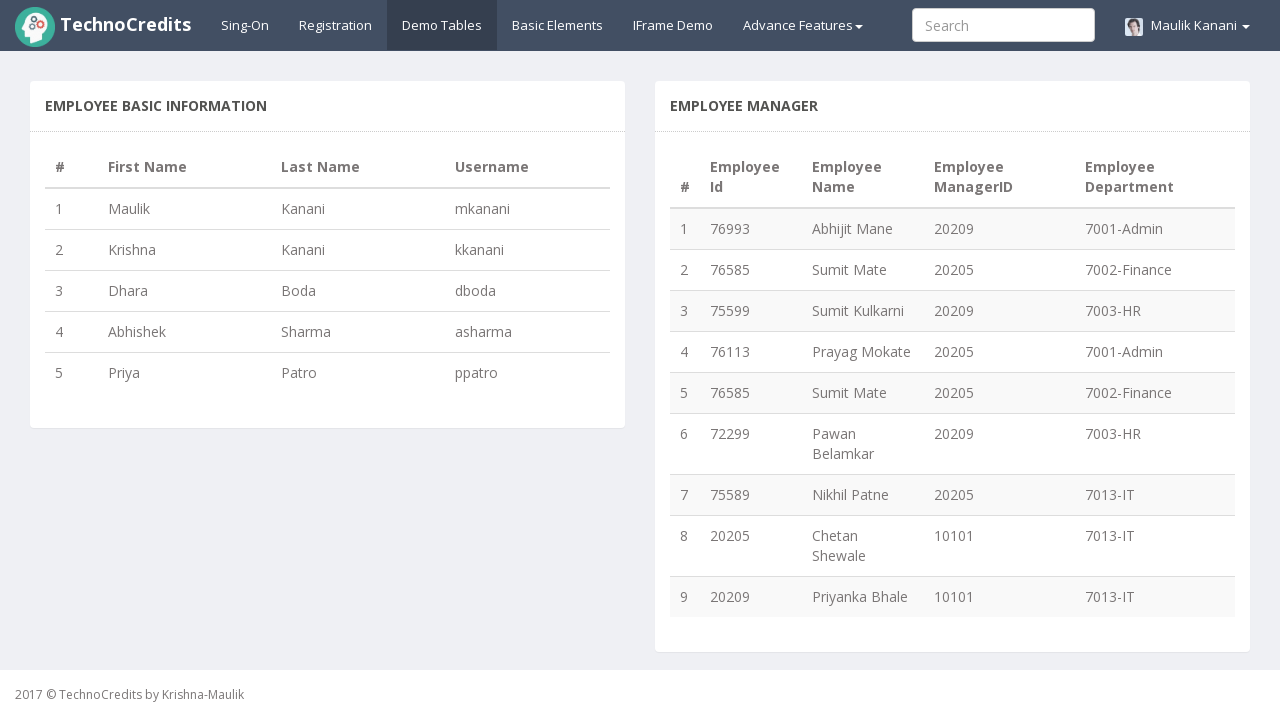

Retrieved first name: Priya
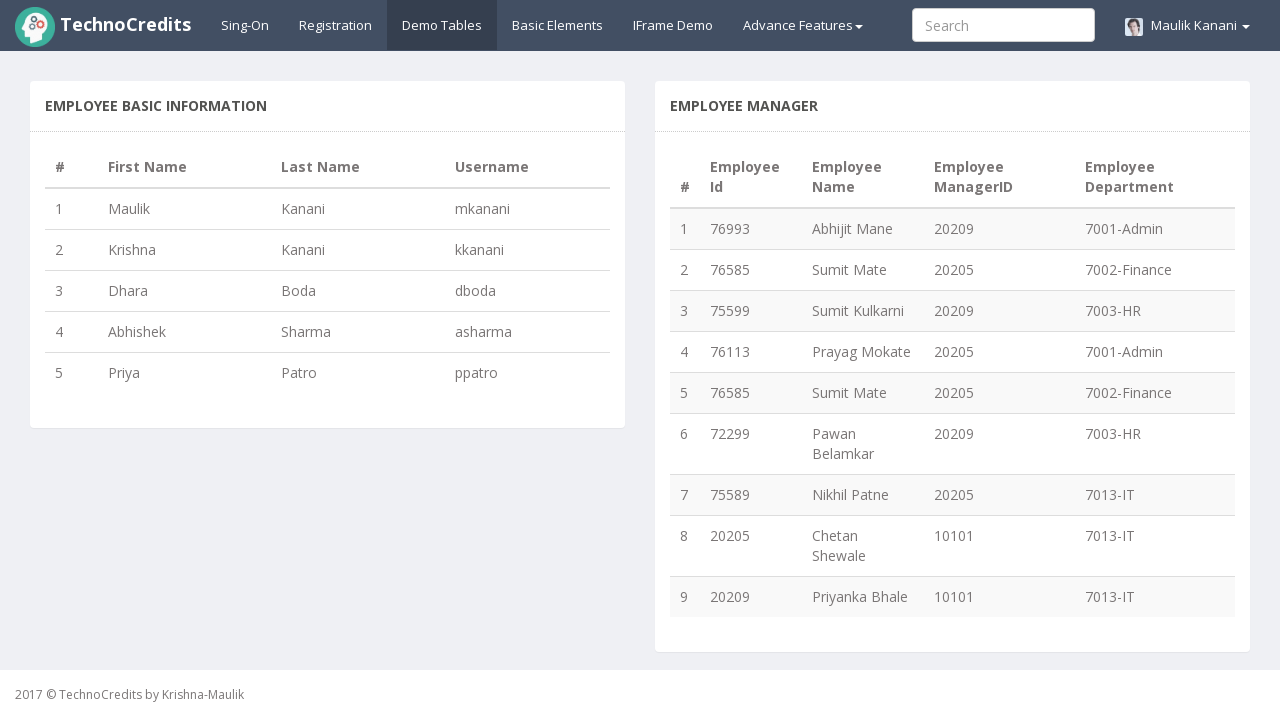

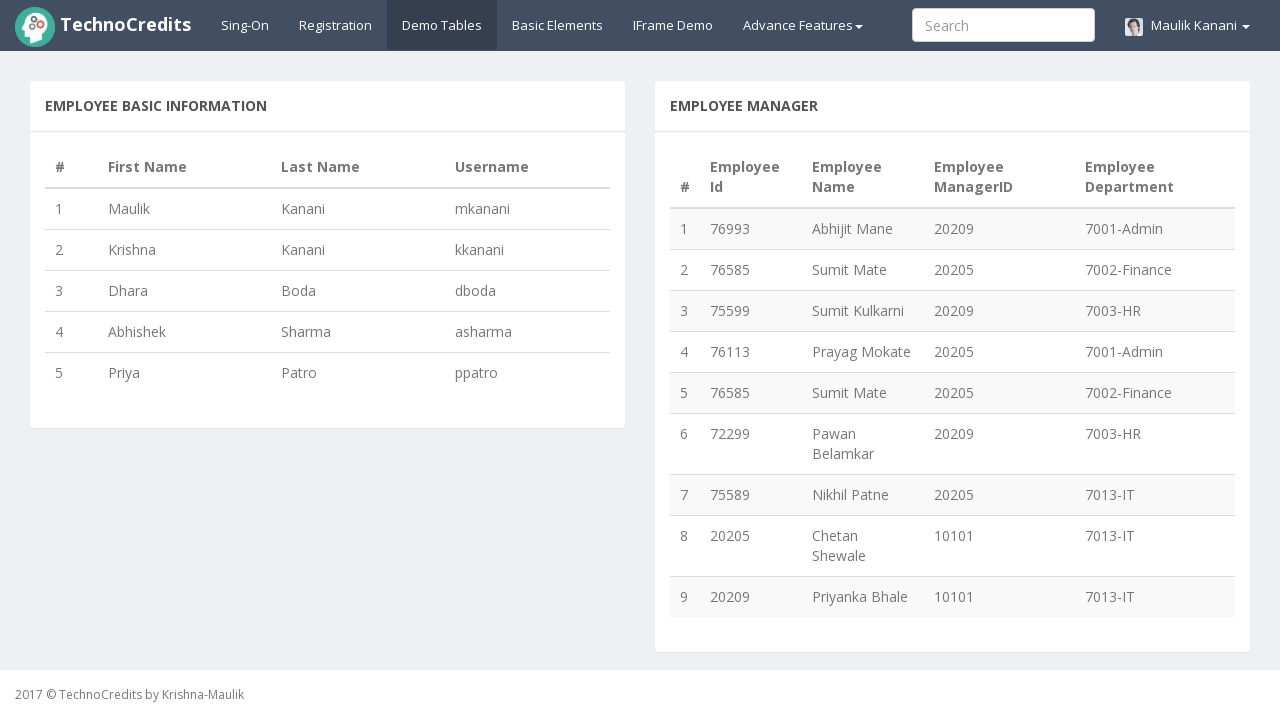